Submits the feedback form without entering any data, clicks "Yes" on confirmation, and verifies the generic thank you message without a name is displayed.

Starting URL: https://kristinek.github.io/site/tasks/provide_feedback

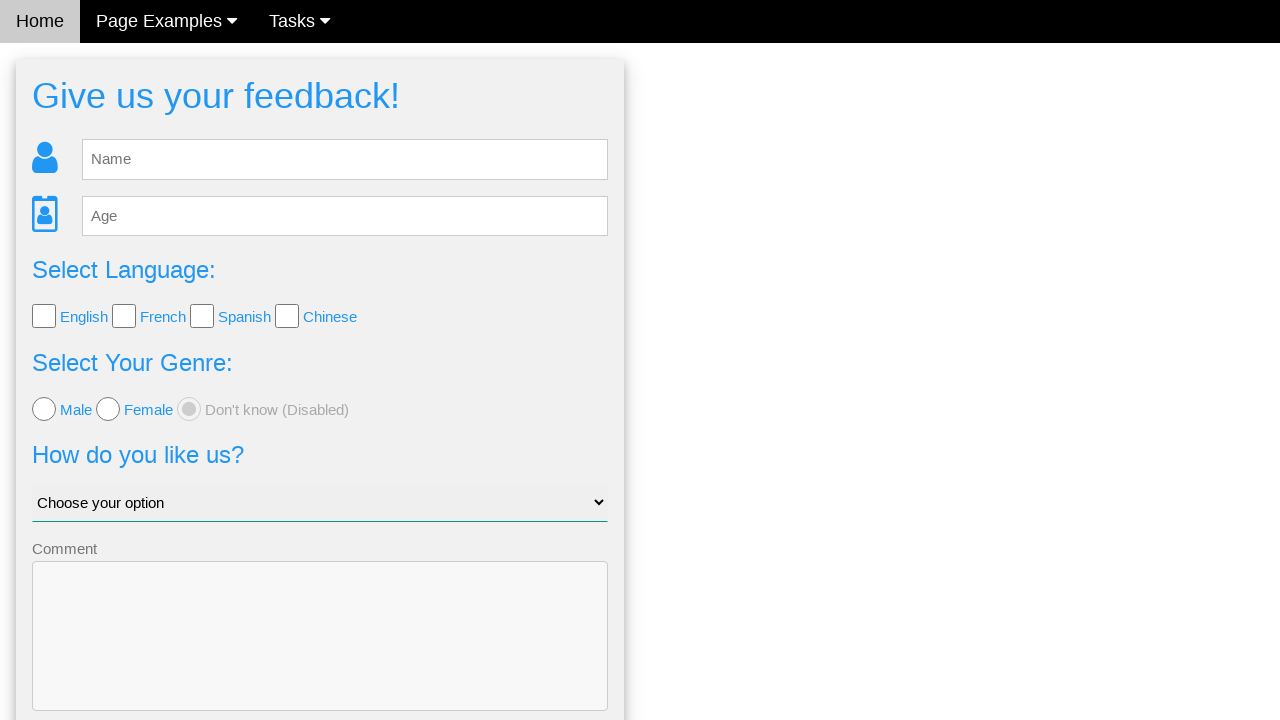

Clicked Send button without entering any feedback data at (320, 656) on #fb_form form button
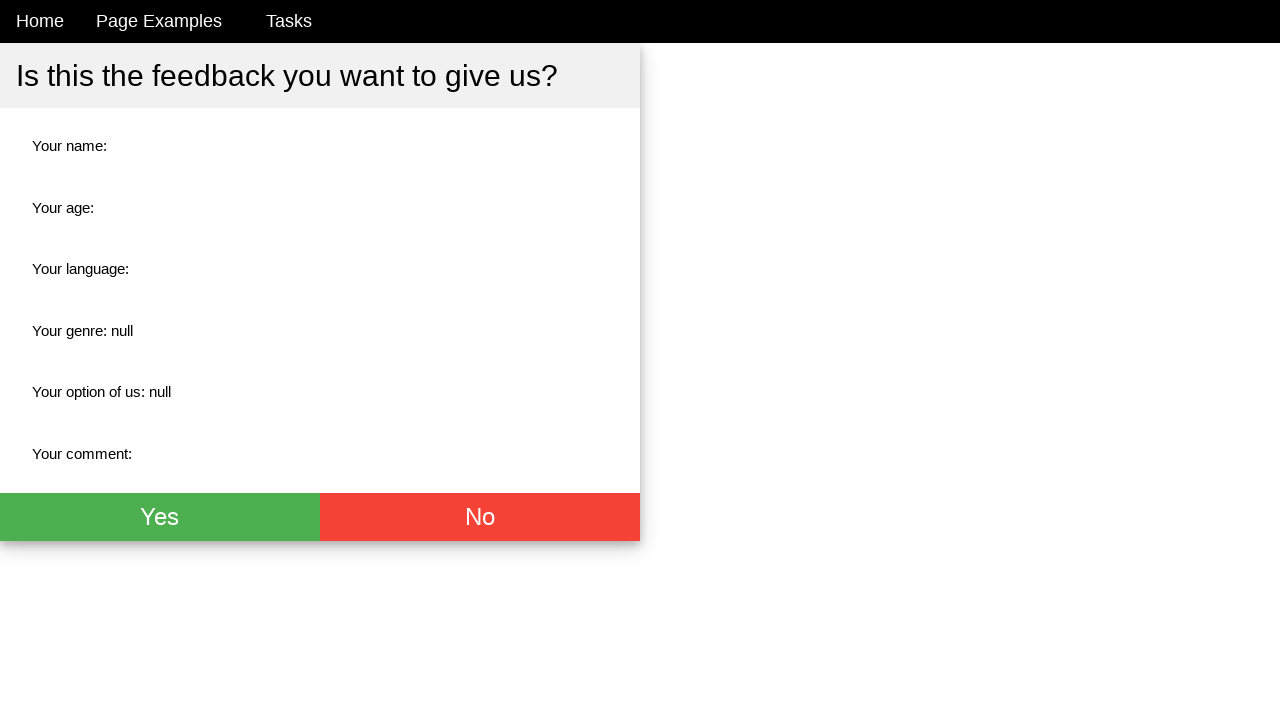

Confirmation dialog appeared
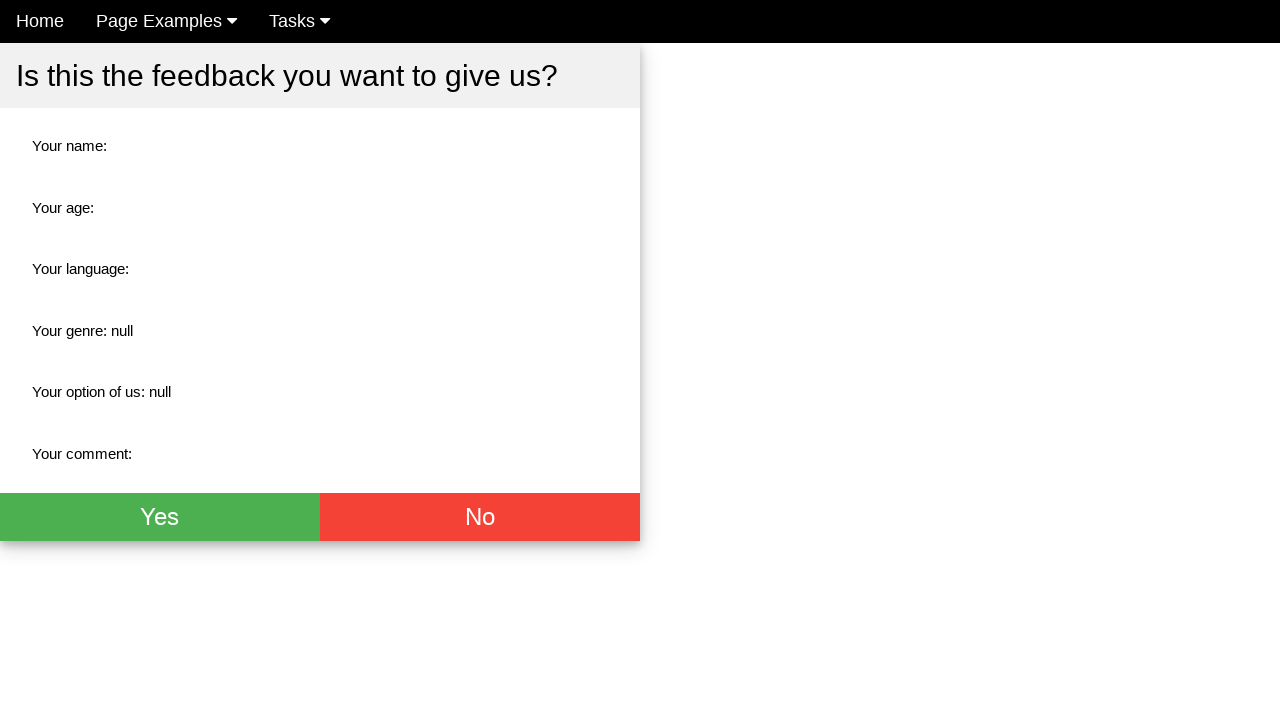

Clicked Yes button on confirmation dialog at (160, 517) on #fb_thx div div button:nth-child(1)
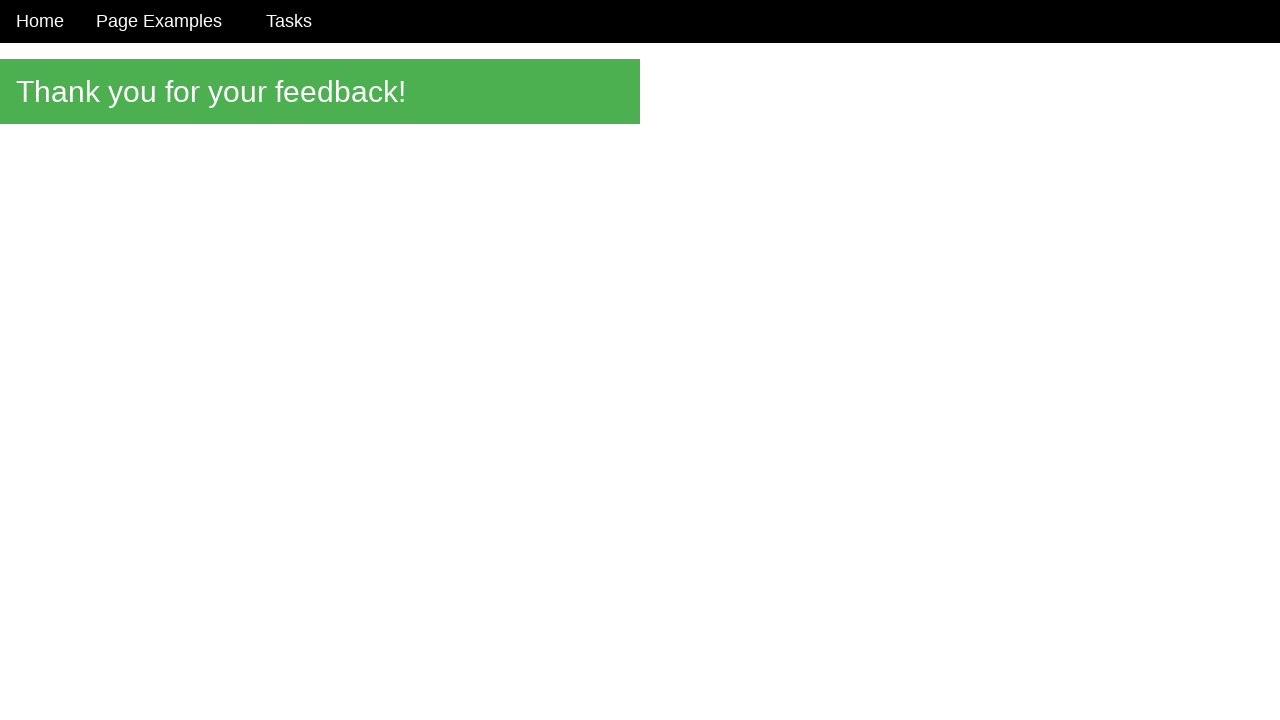

Thank you message element loaded
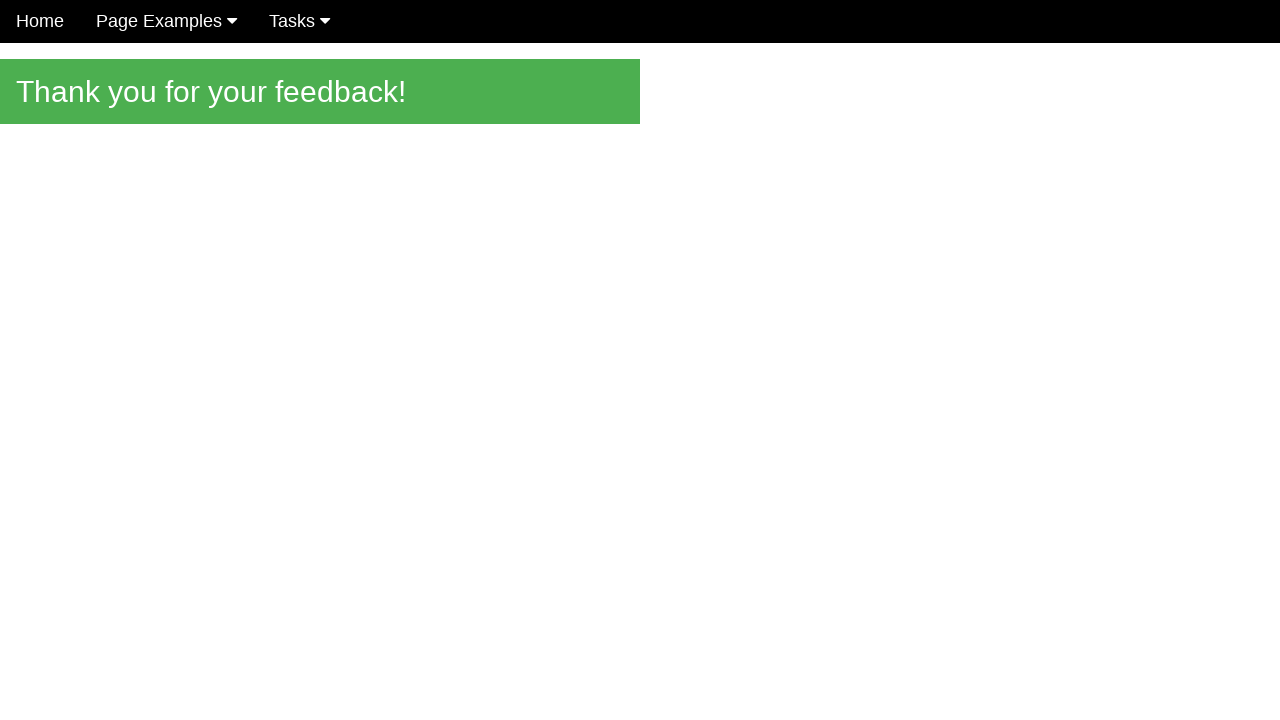

Verified generic thank you message without name is displayed
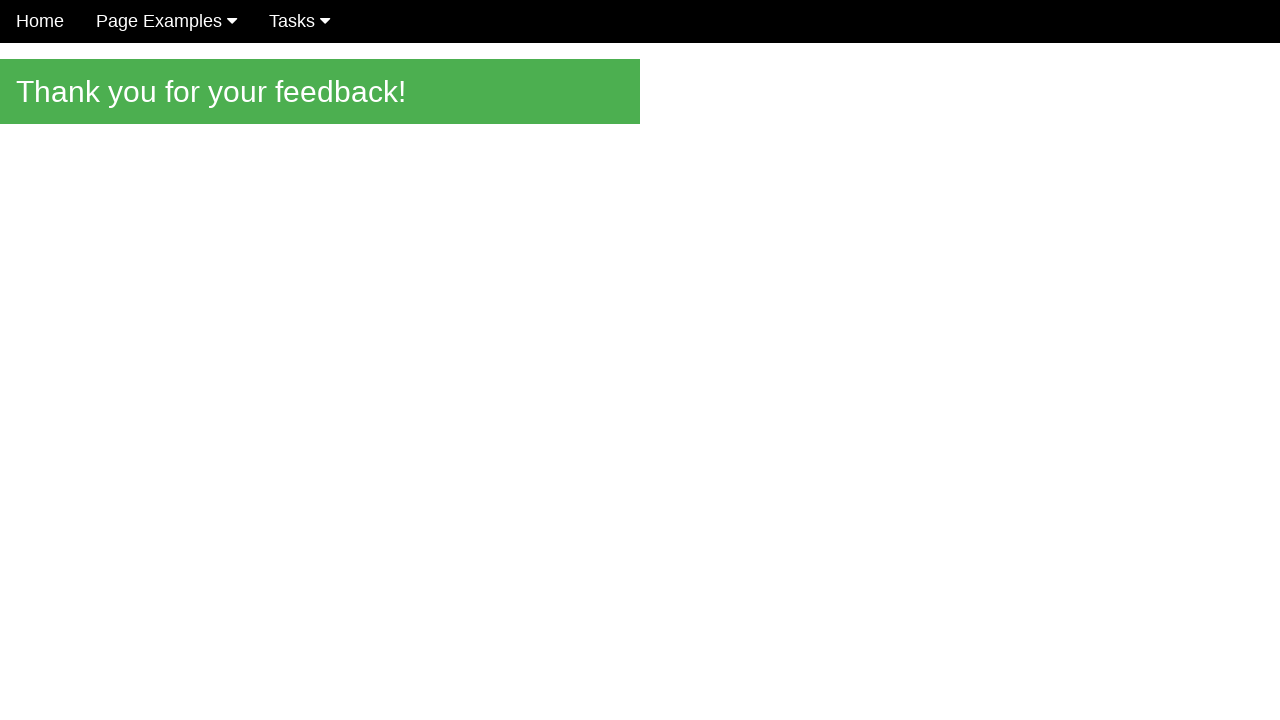

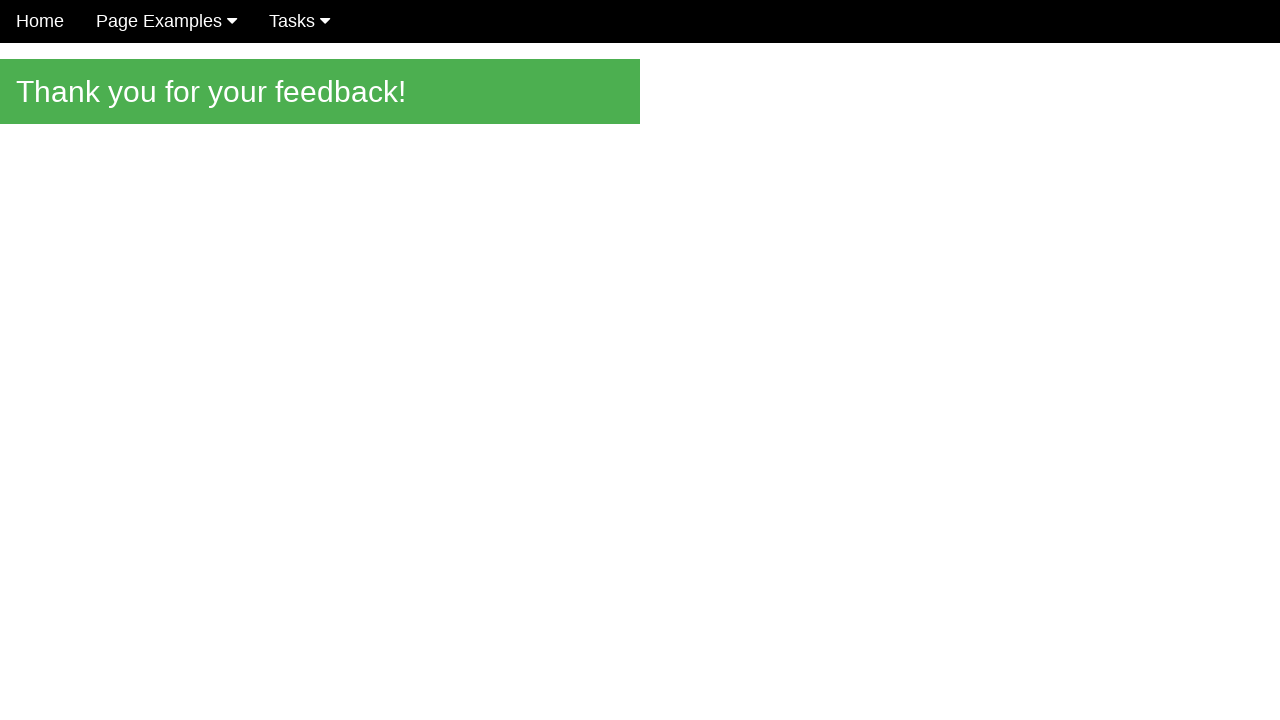